Tests phone number pattern validation by entering invalid number (less than 10 digits), verifying error, then entering valid number and verifying error disappears

Starting URL: https://osstep.github.io/action_fill

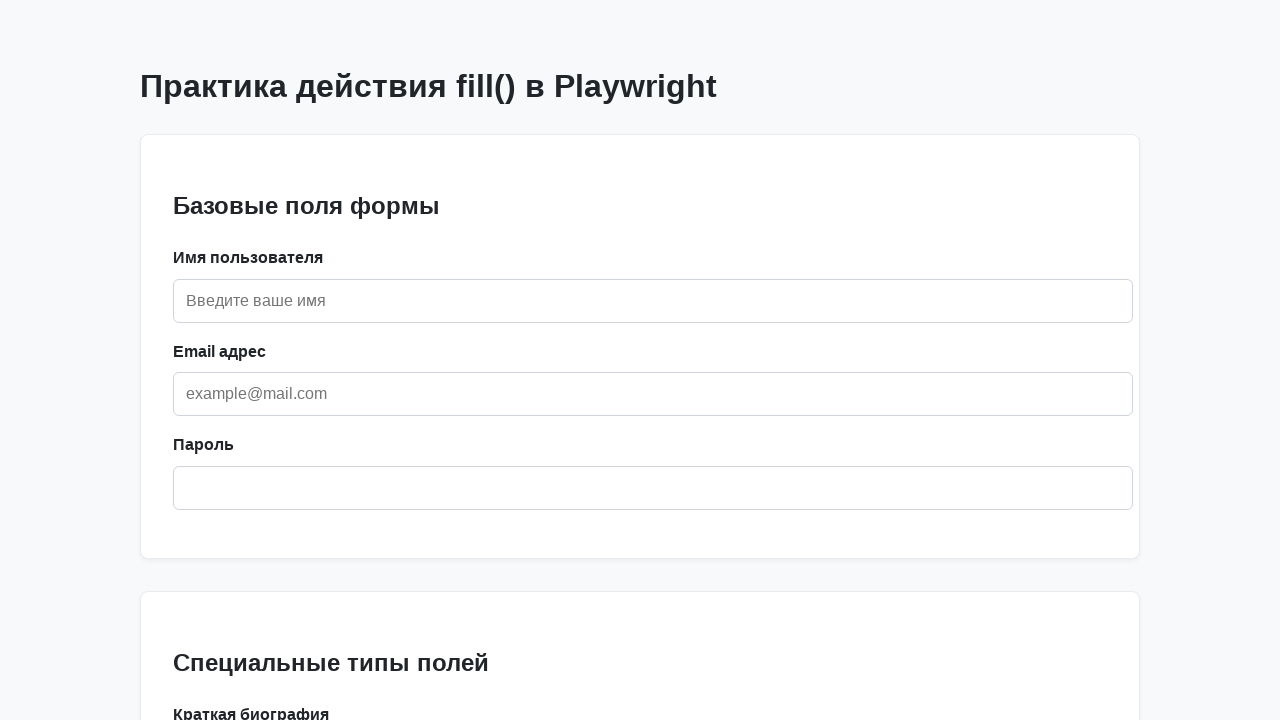

Navigated to phone validation test page
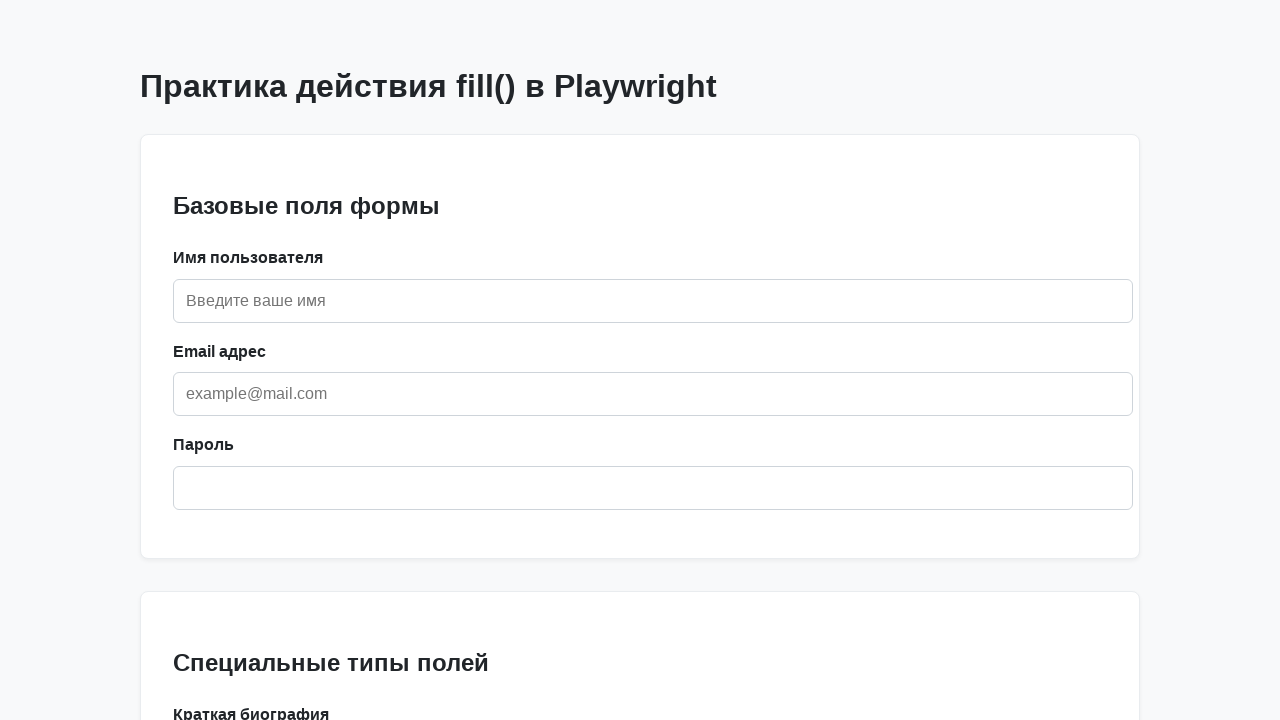

Located phone input field
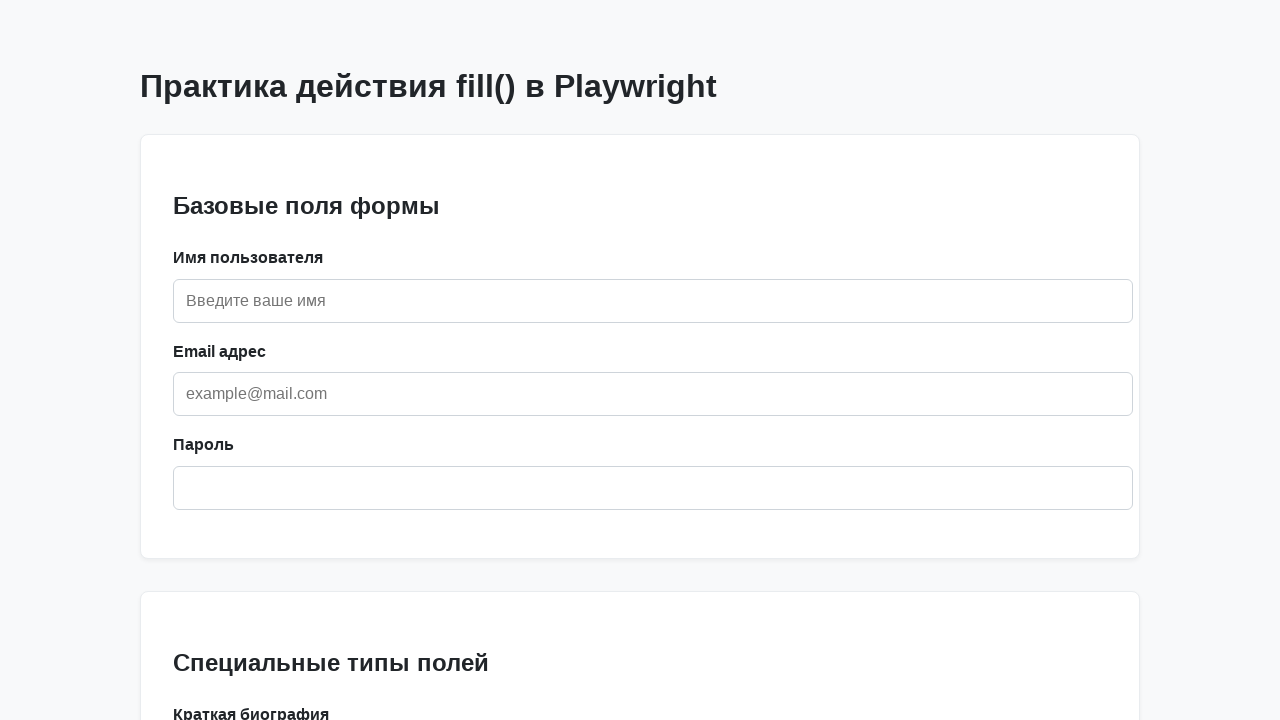

Located error message element
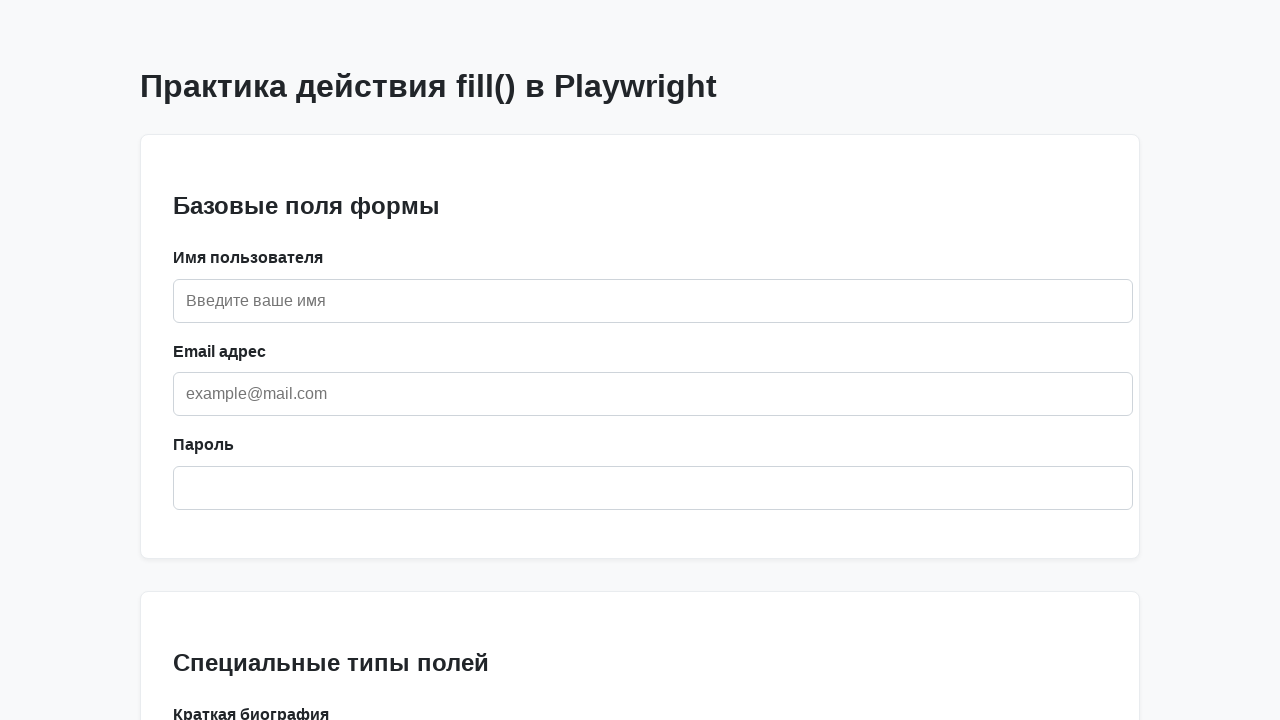

Entered invalid phone number '12345' (less than 10 digits) on internal:label="\u0422\u0435\u043b\u0435\u0444\u043e\u043d"i
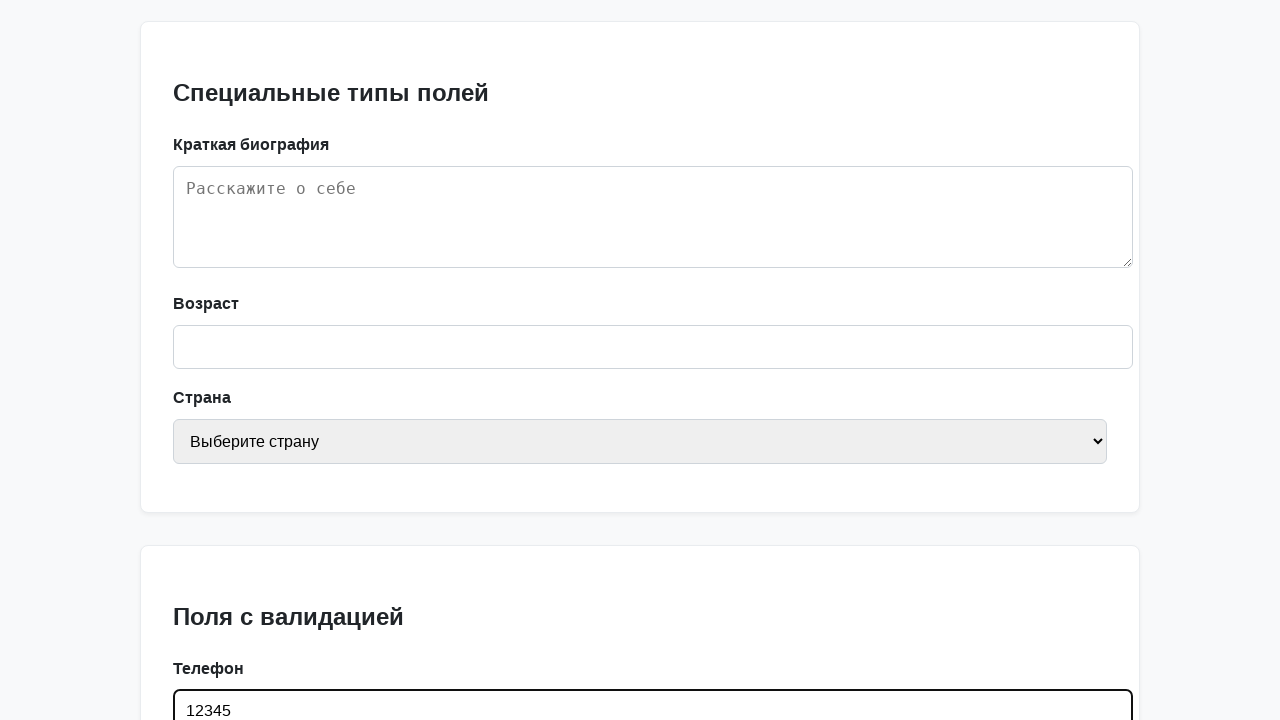

Verified error message is visible for invalid phone number
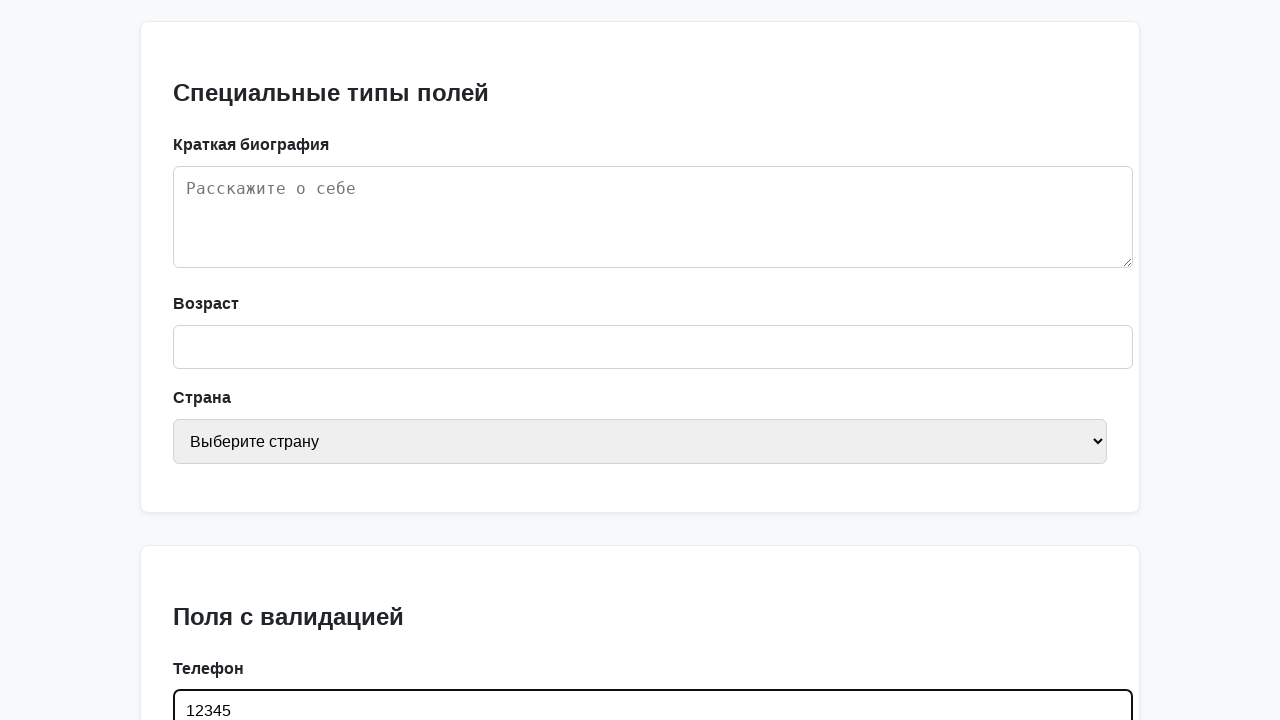

Entered valid phone number '1234567890' (10 digits) on internal:label="\u0422\u0435\u043b\u0435\u0444\u043e\u043d"i
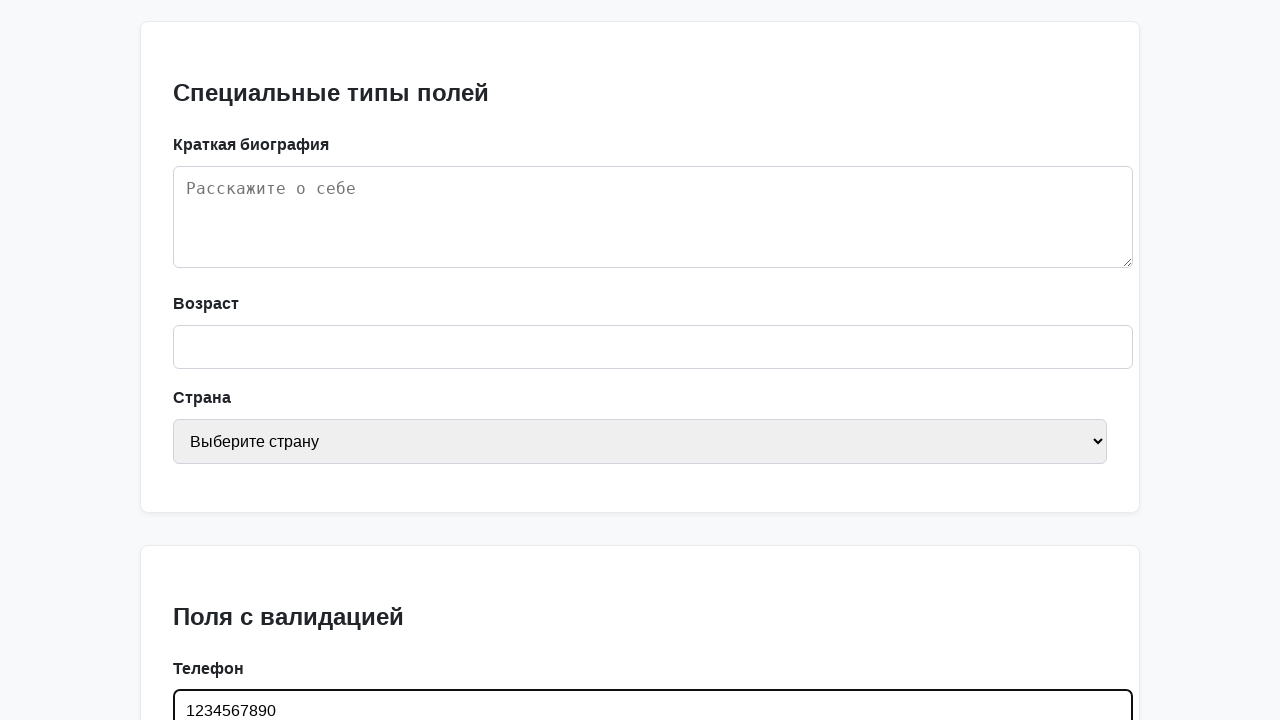

Verified error message is hidden for valid phone number
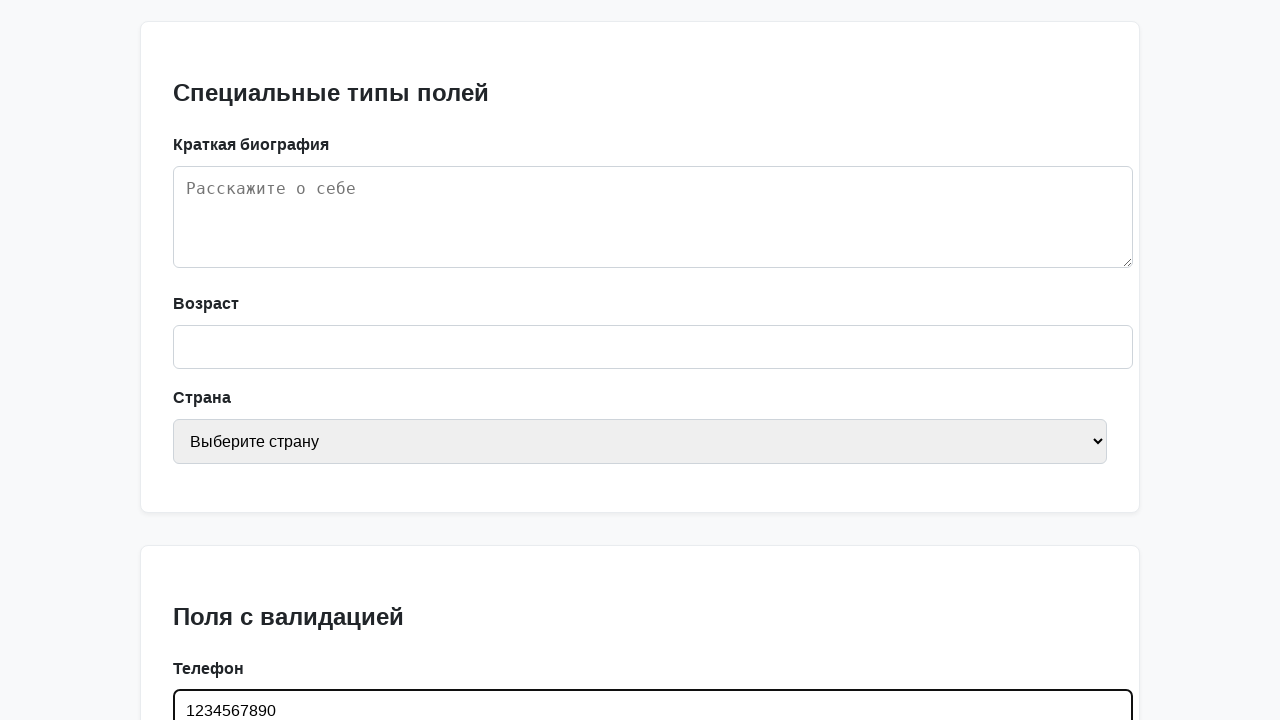

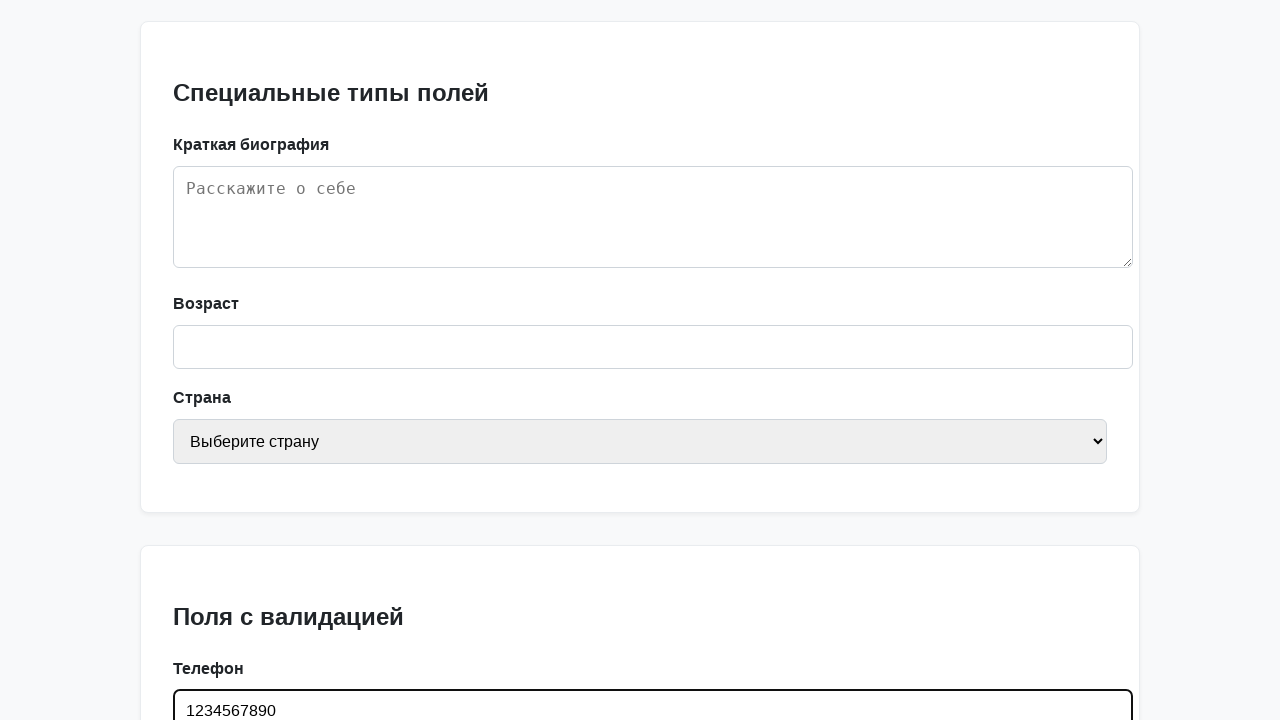